Tests that the J.Crew homepage loads correctly and verifies the page title contains 'J.Crew'

Starting URL: https://www.jcrew.com

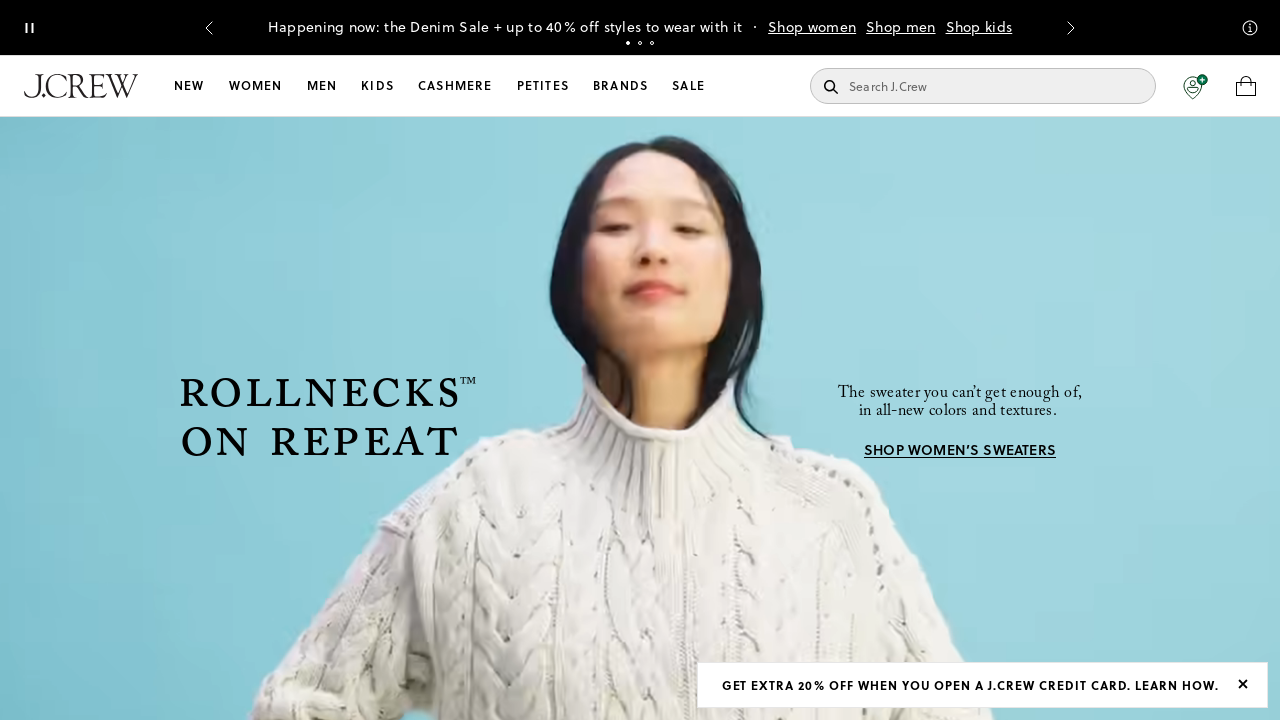

Waited for page to reach domcontentloaded state
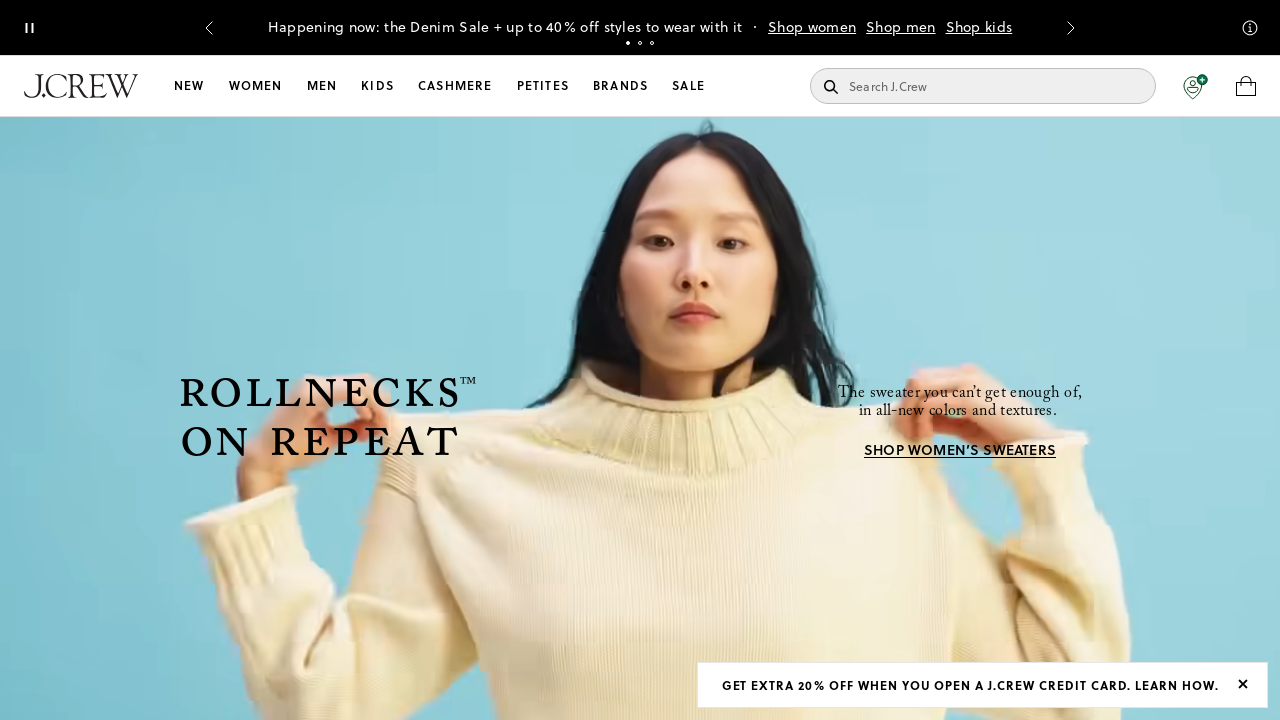

Verified that page title contains 'J.Crew'
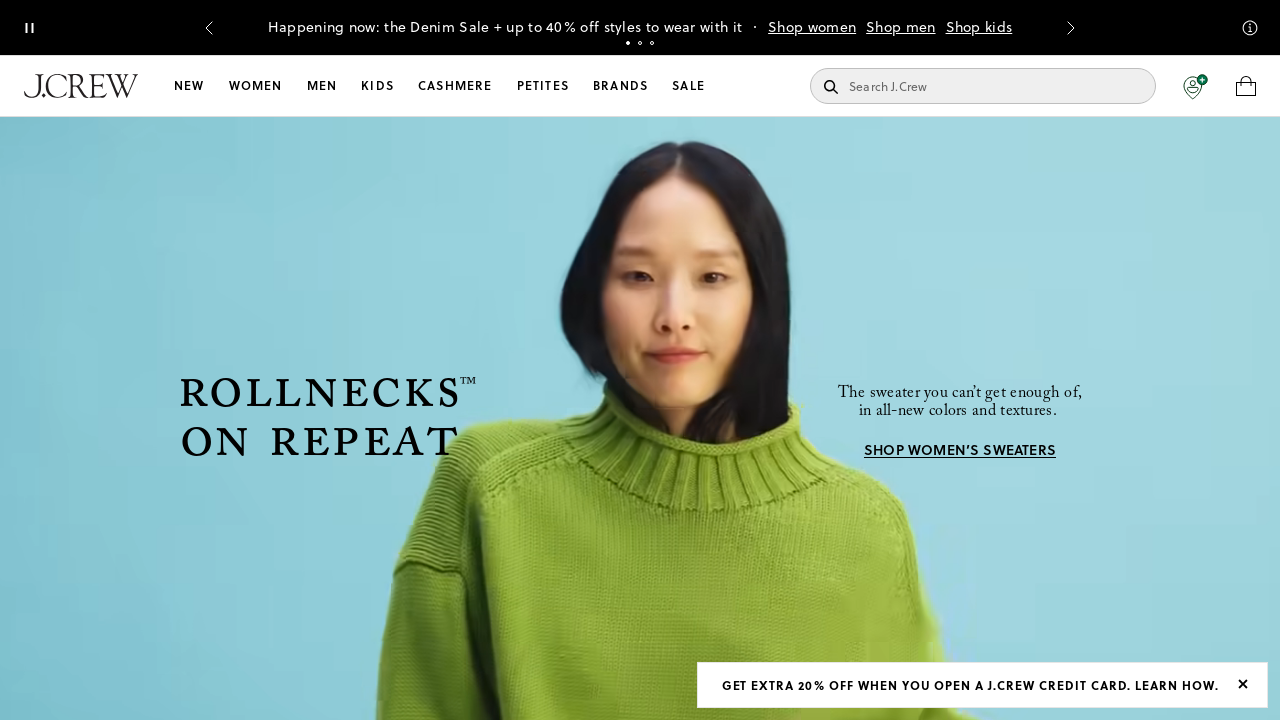

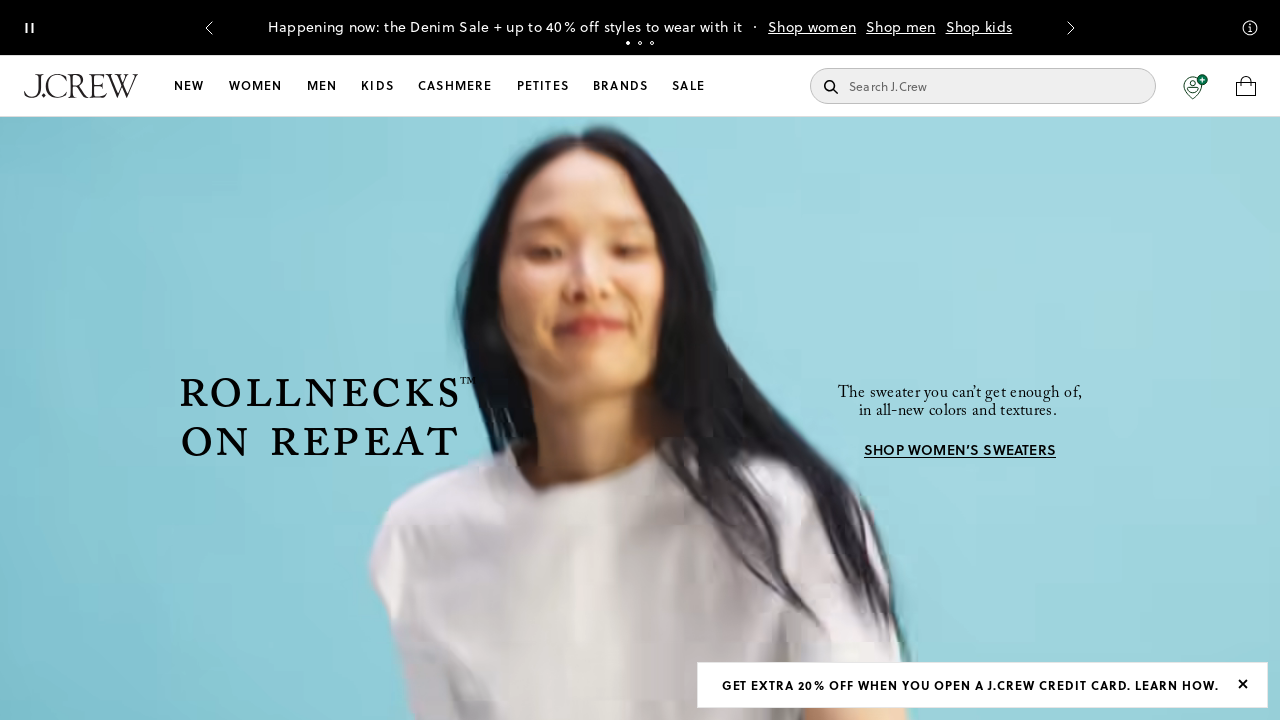